Adds a product to cart and completes the checkout process with payment details

Starting URL: https://www.demoblaze.com/

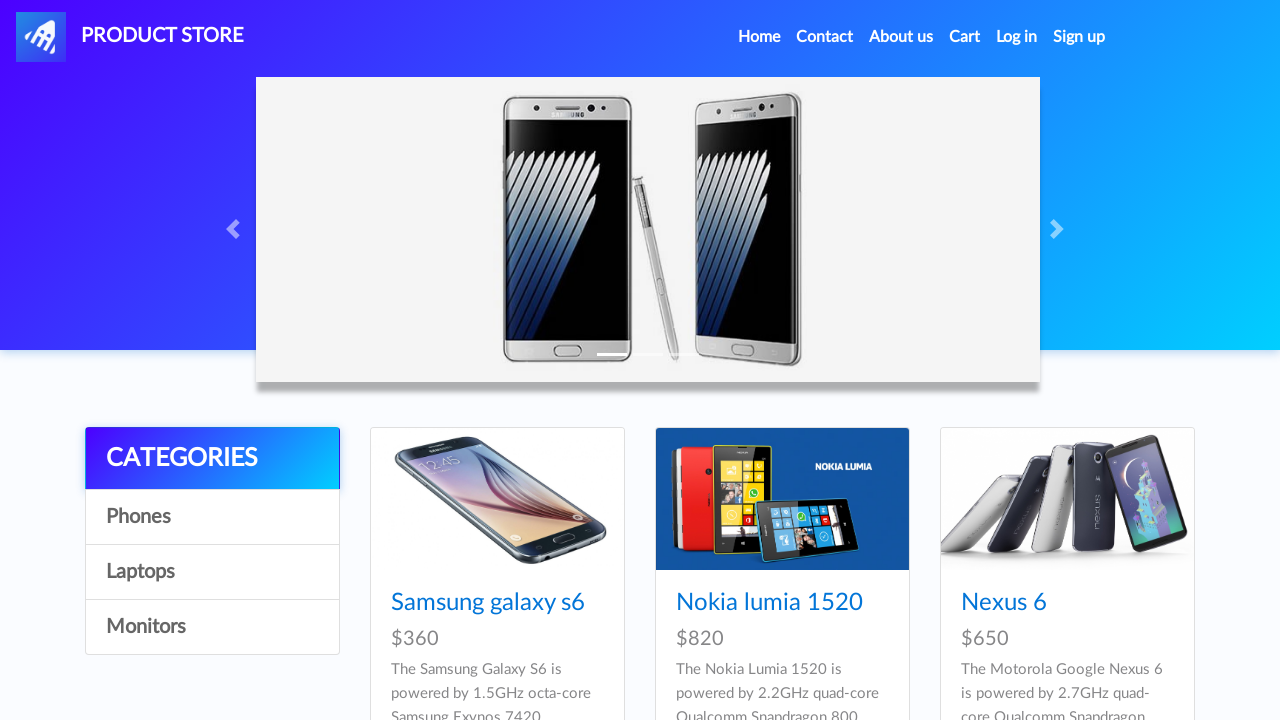

Clicked on first product at (488, 603) on .card-title a
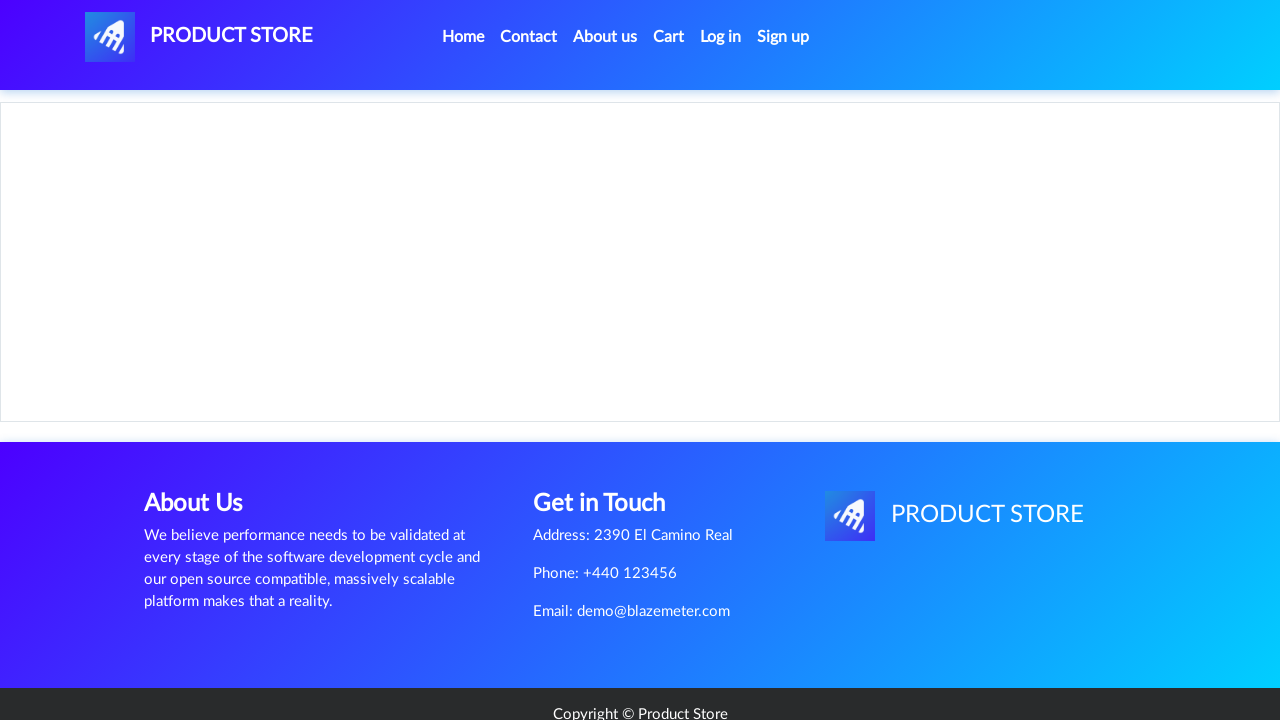

Add to cart button is visible on product page
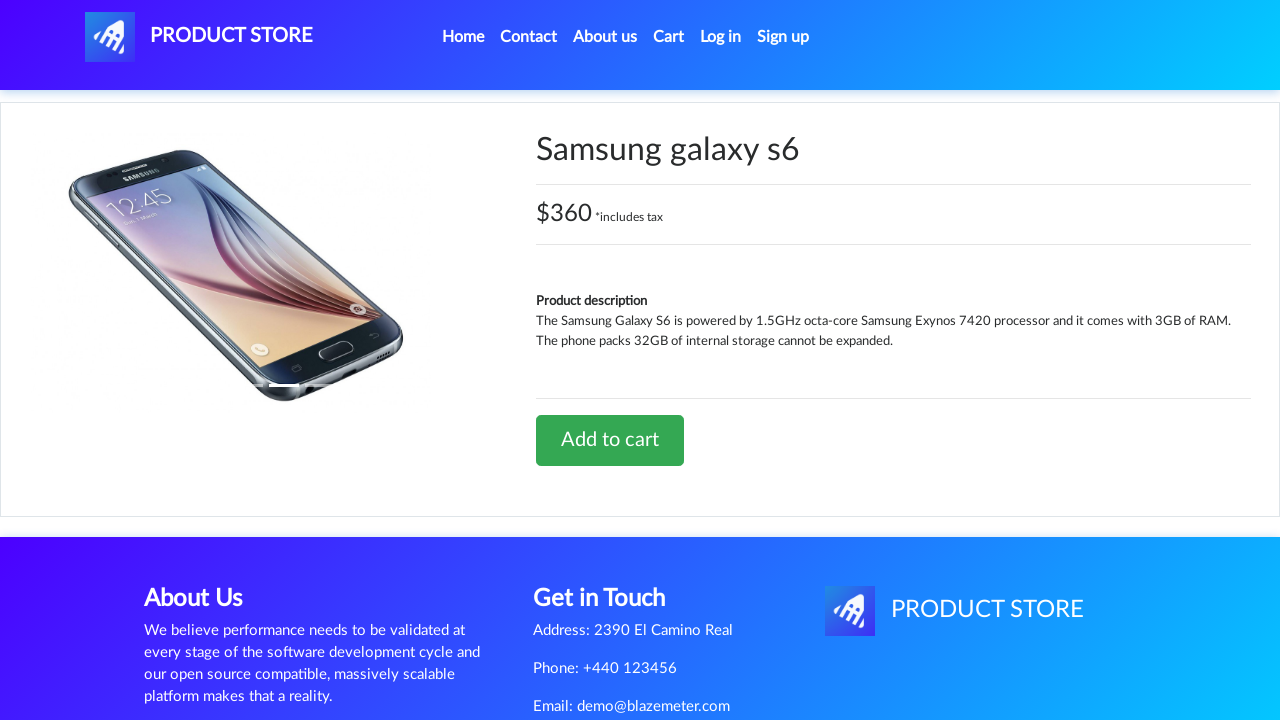

Clicked 'Add to cart' button at (610, 440) on xpath=//a[text()='Add to cart']
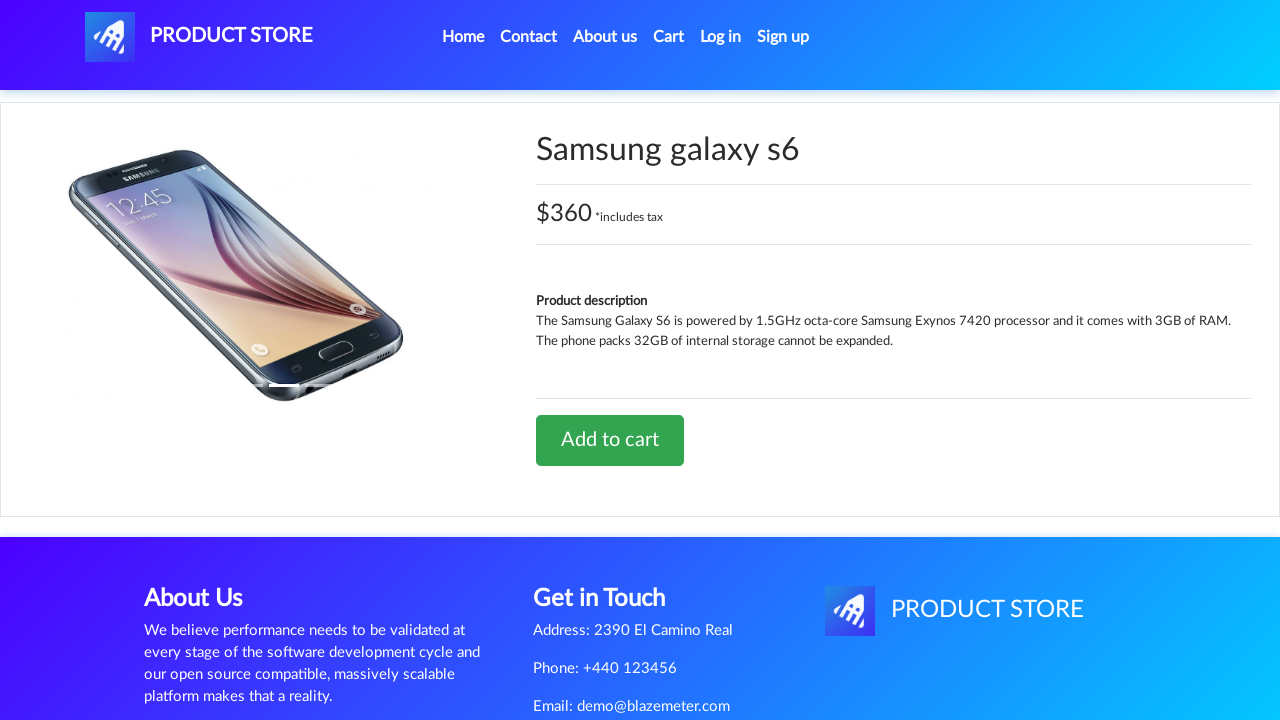

Set up dialog handler to accept alerts
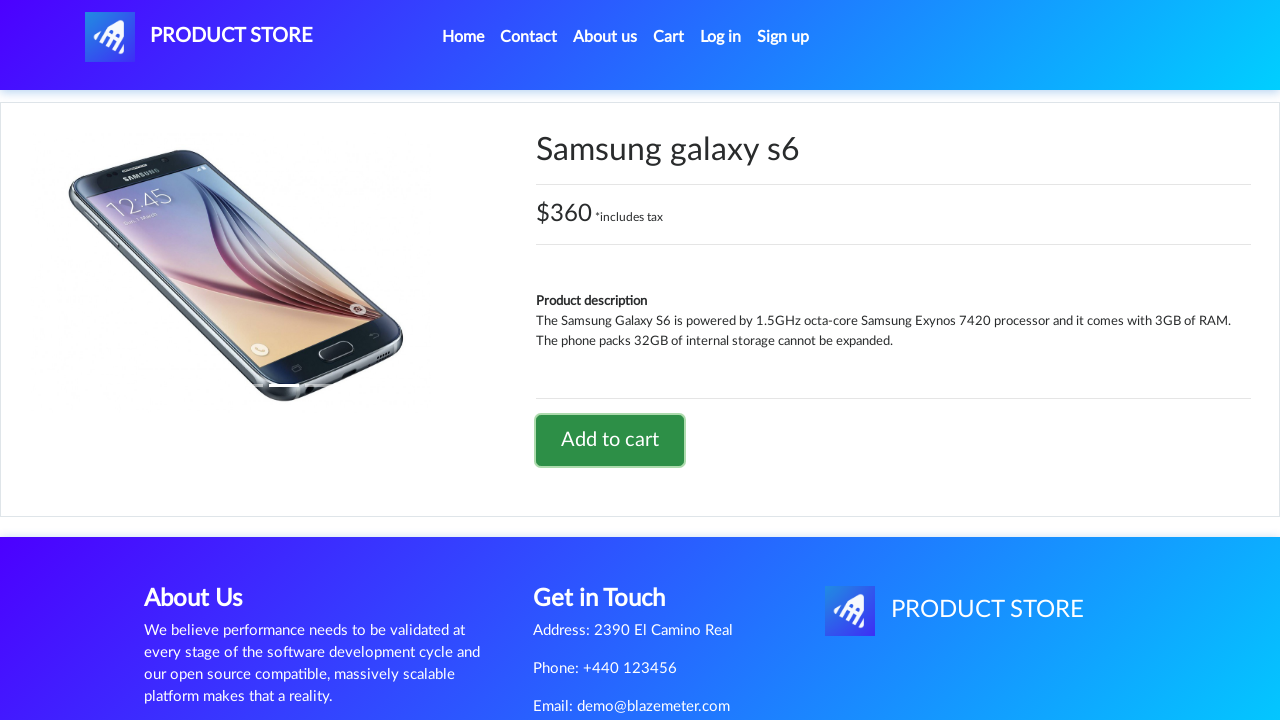

Clicked cart button to view cart at (669, 37) on #cartur
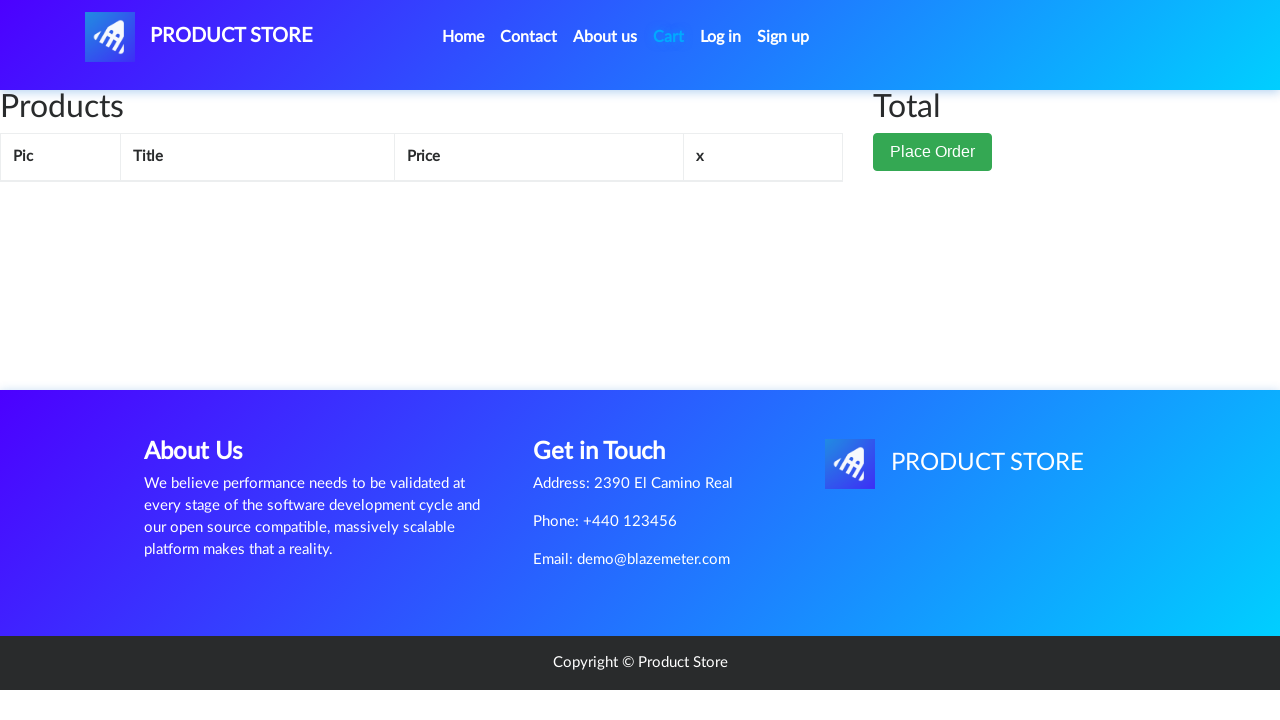

Place Order button is visible in cart
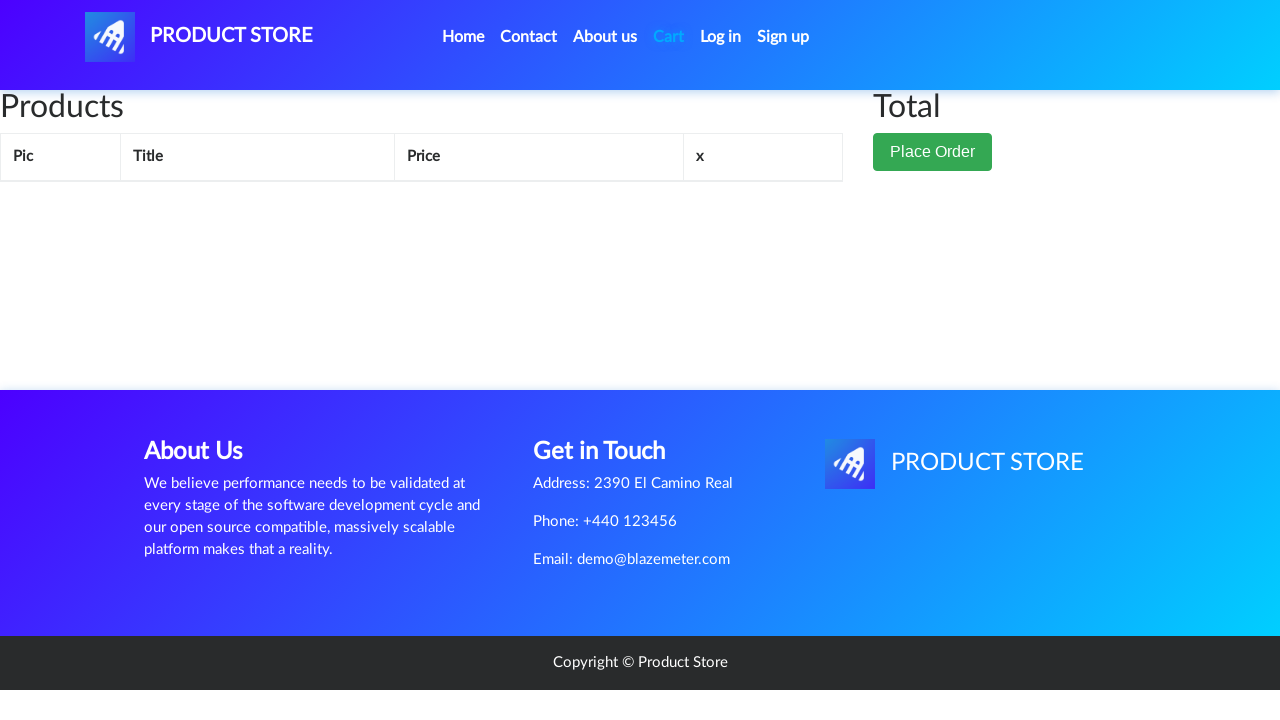

Clicked 'Place Order' button at (933, 191) on xpath=//button[text()='Place Order']
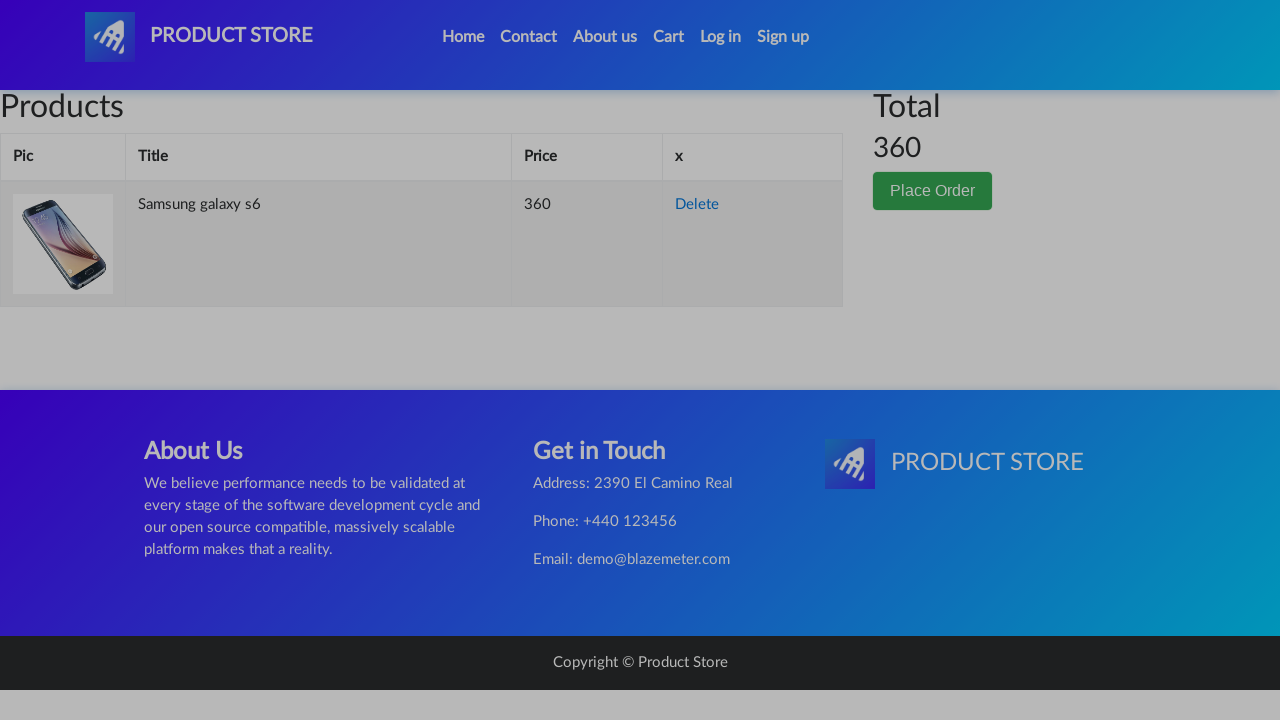

Order form fields are visible
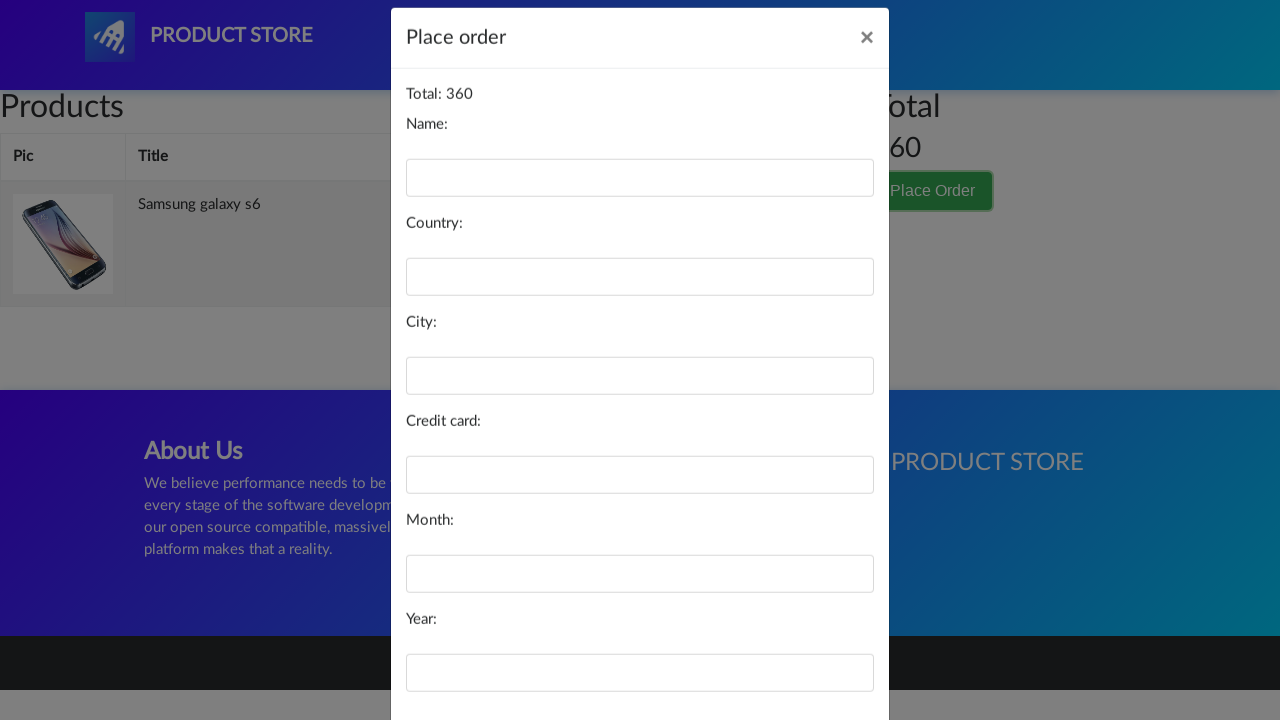

Filled name field with 'Test User' on #name
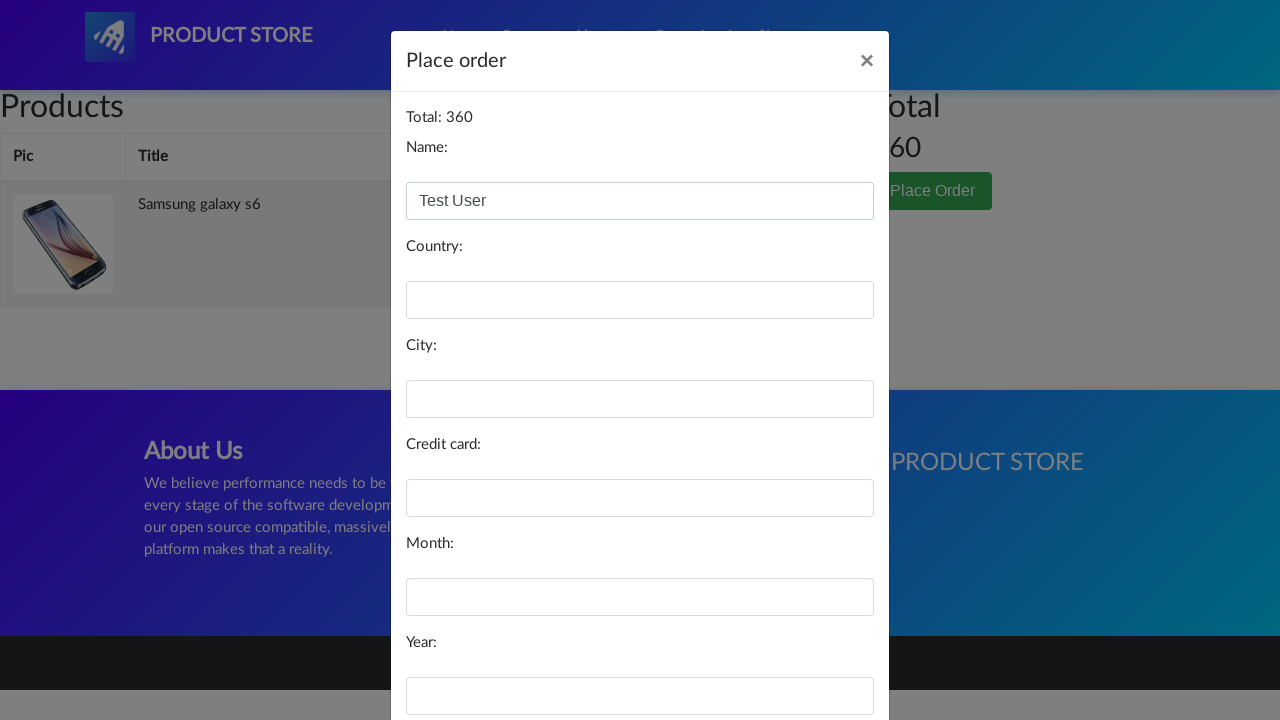

Filled country field with 'Testland' on #country
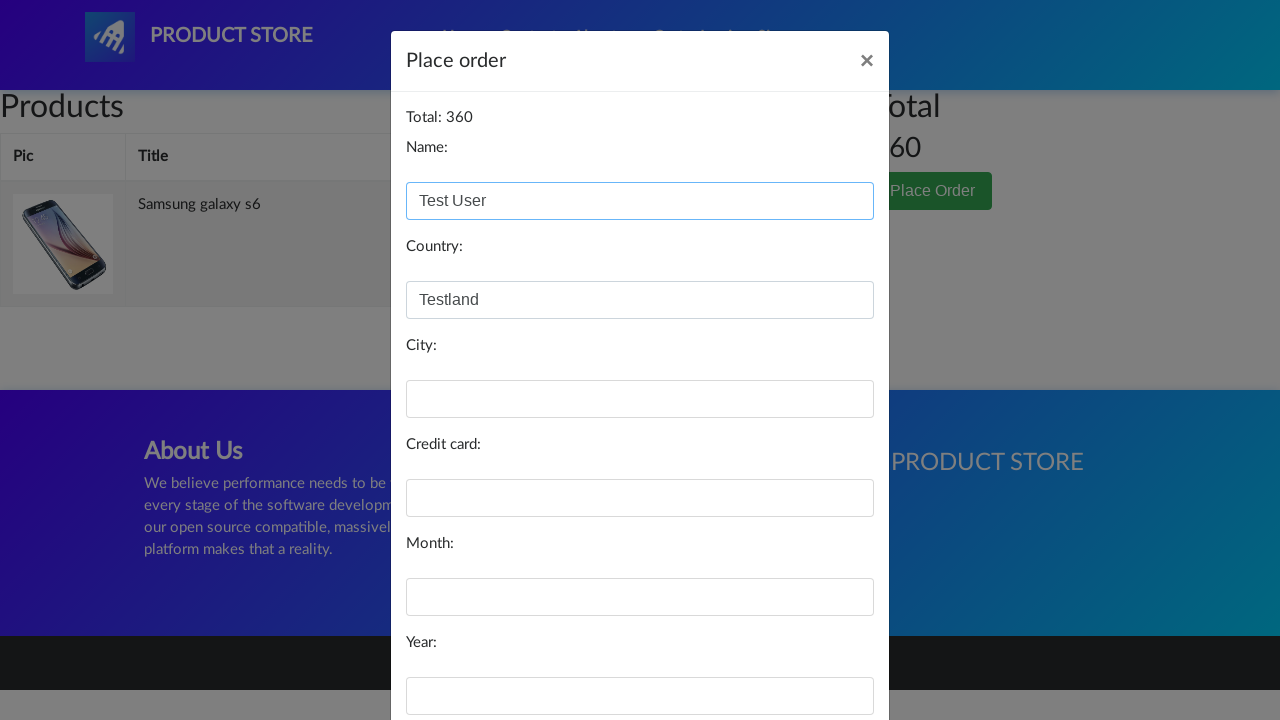

Filled city field with 'Test City' on #city
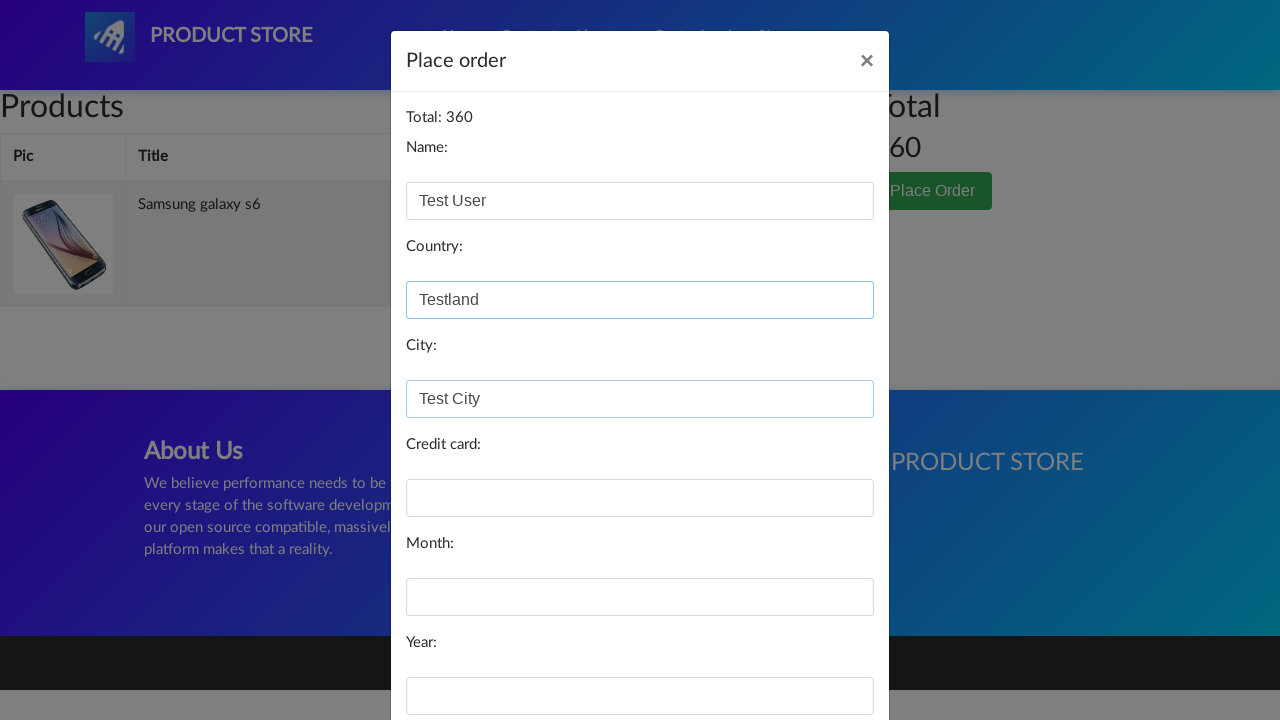

Filled card field with test credit card number on #card
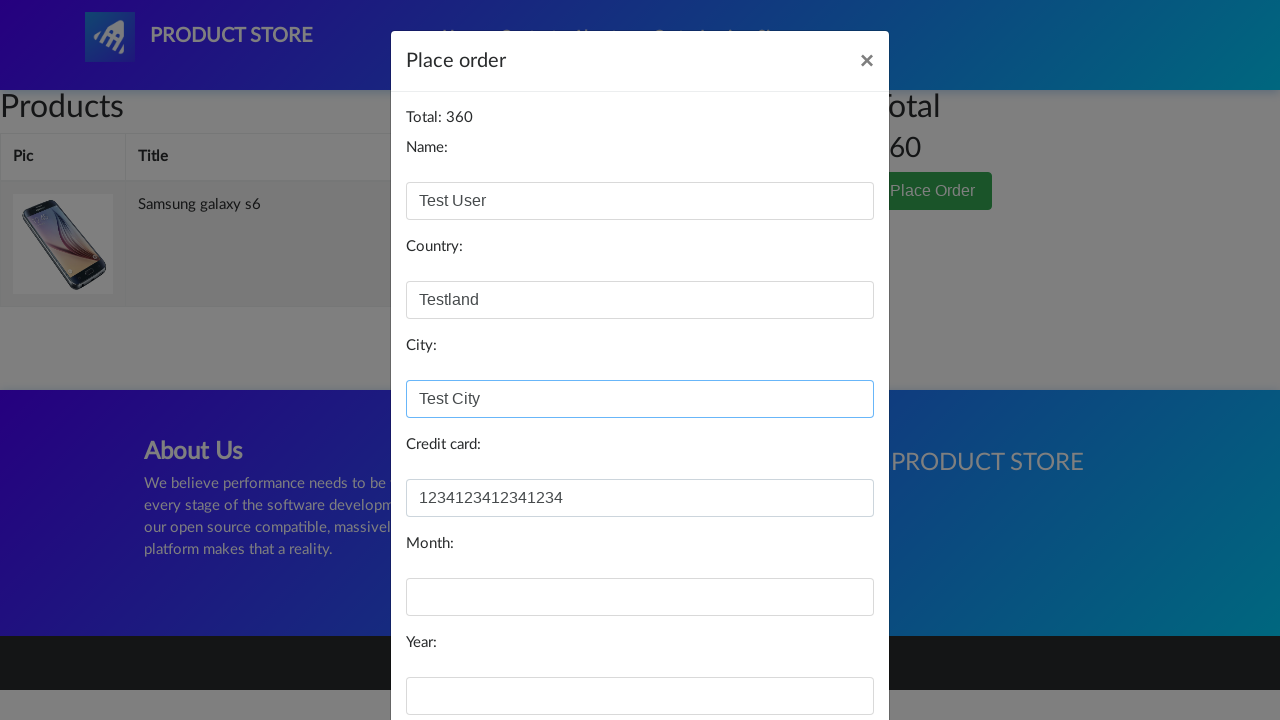

Filled month field with '04' on #month
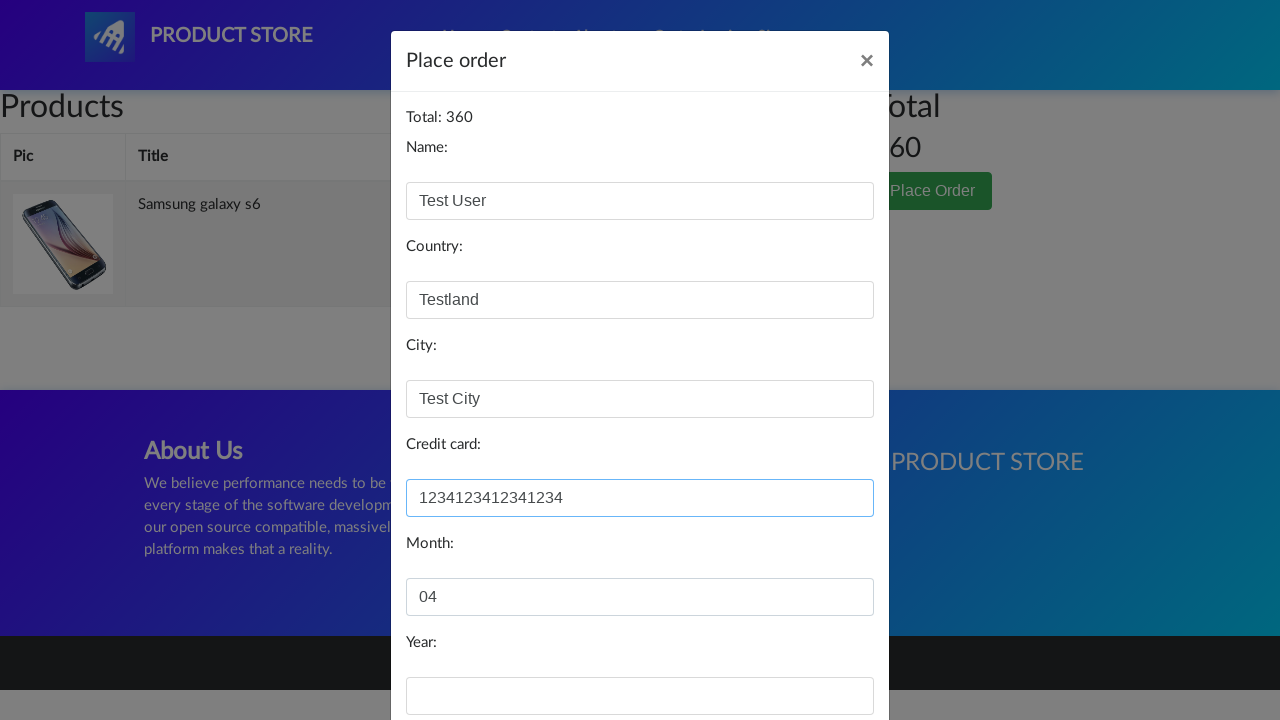

Filled year field with '2025' on #year
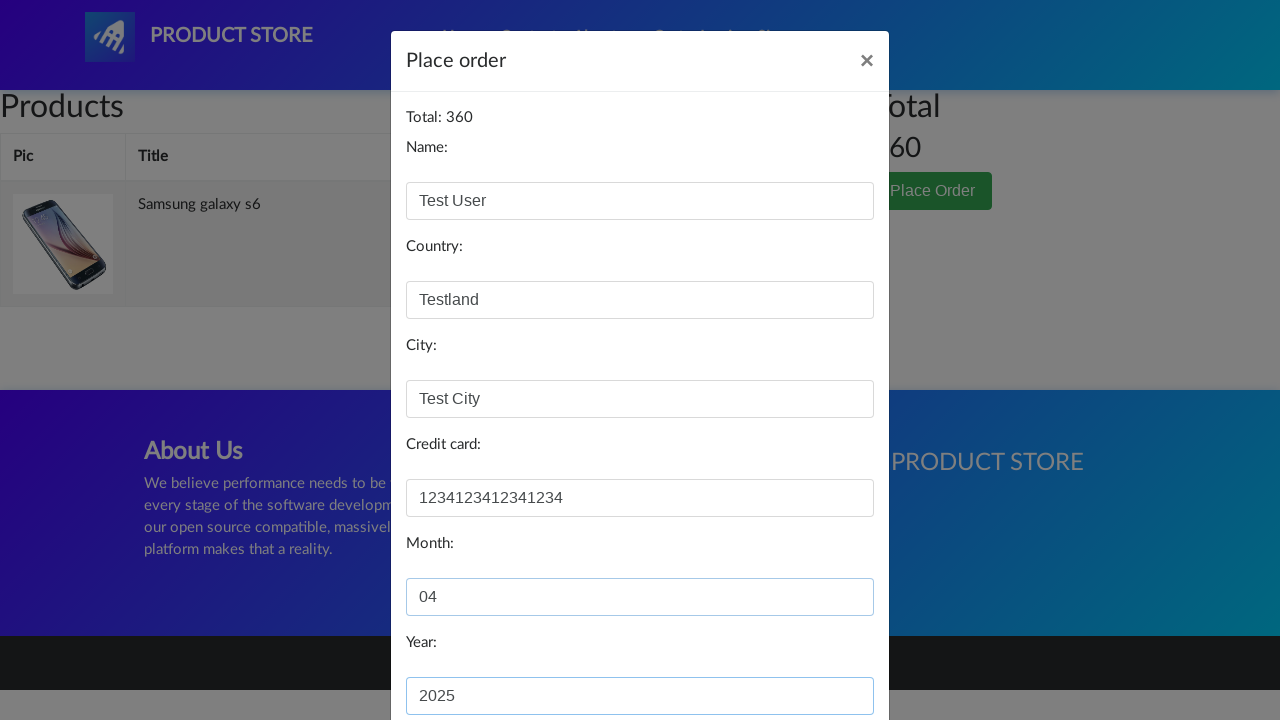

Clicked 'Purchase' button to complete order at (823, 655) on xpath=//button[text()='Purchase']
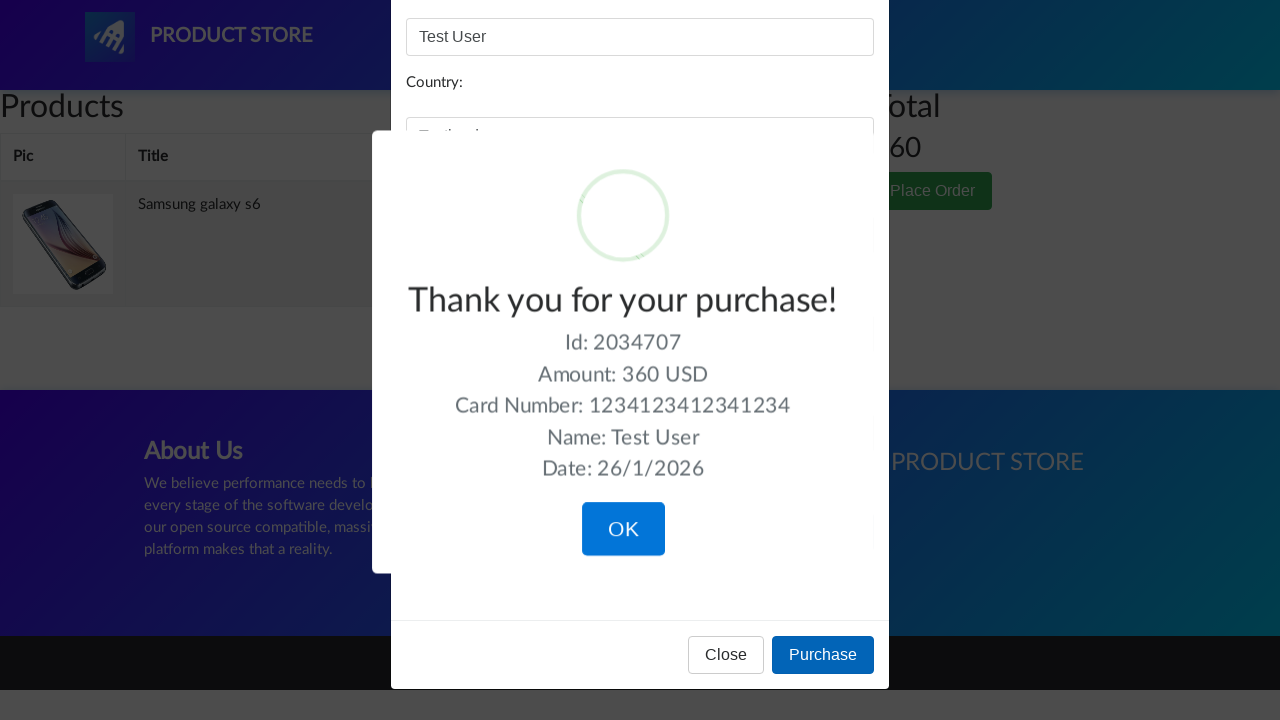

Purchase confirmation alert is visible
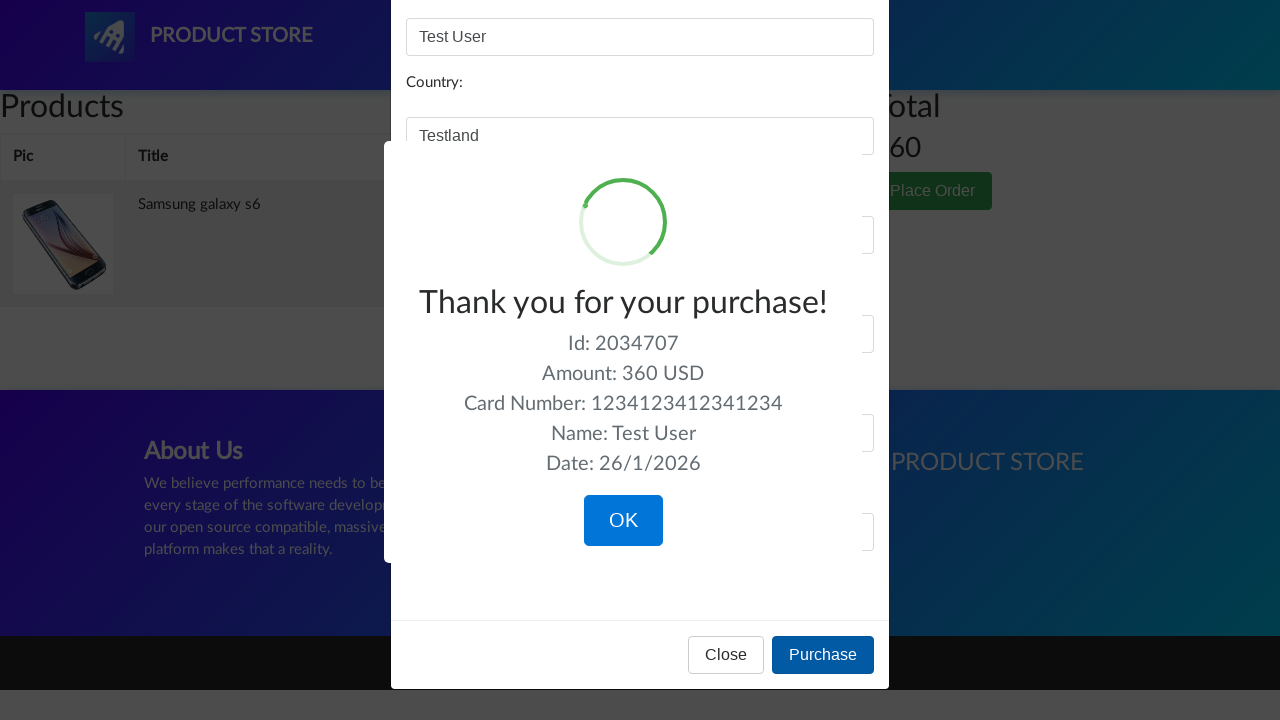

Clicked 'OK' button to close confirmation at (623, 521) on xpath=//button[text()='OK']
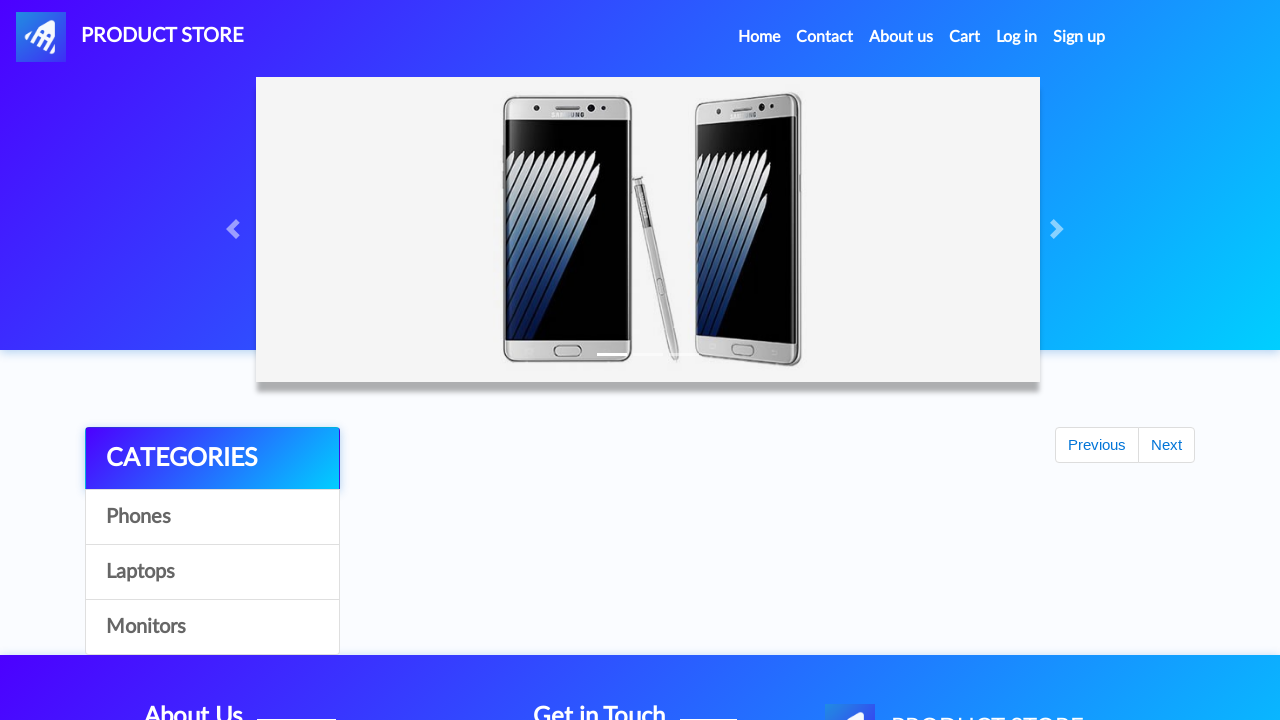

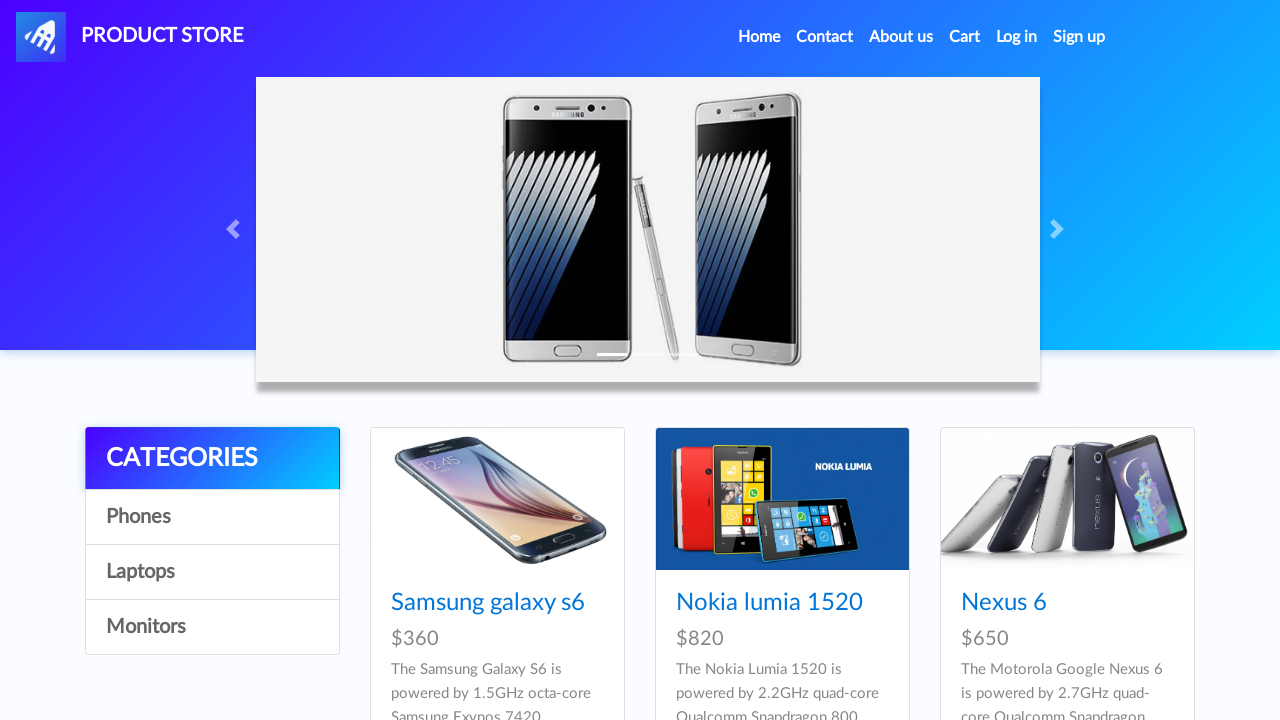